Tests opening multiple windows and tabs by clicking different buttons that spawn new windows, then iterating through all opened windows

Starting URL: https://demoqa.com/browser-windows

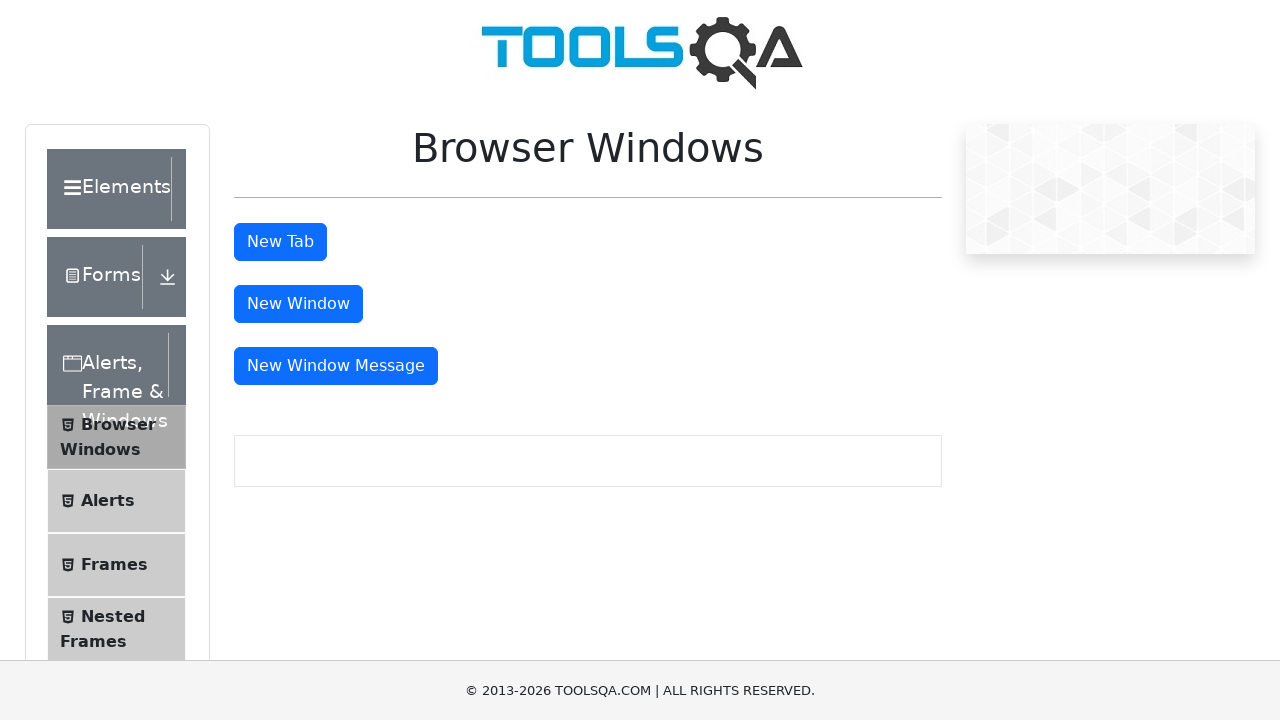

Clicked button to open new tab at (280, 242) on #tabButton
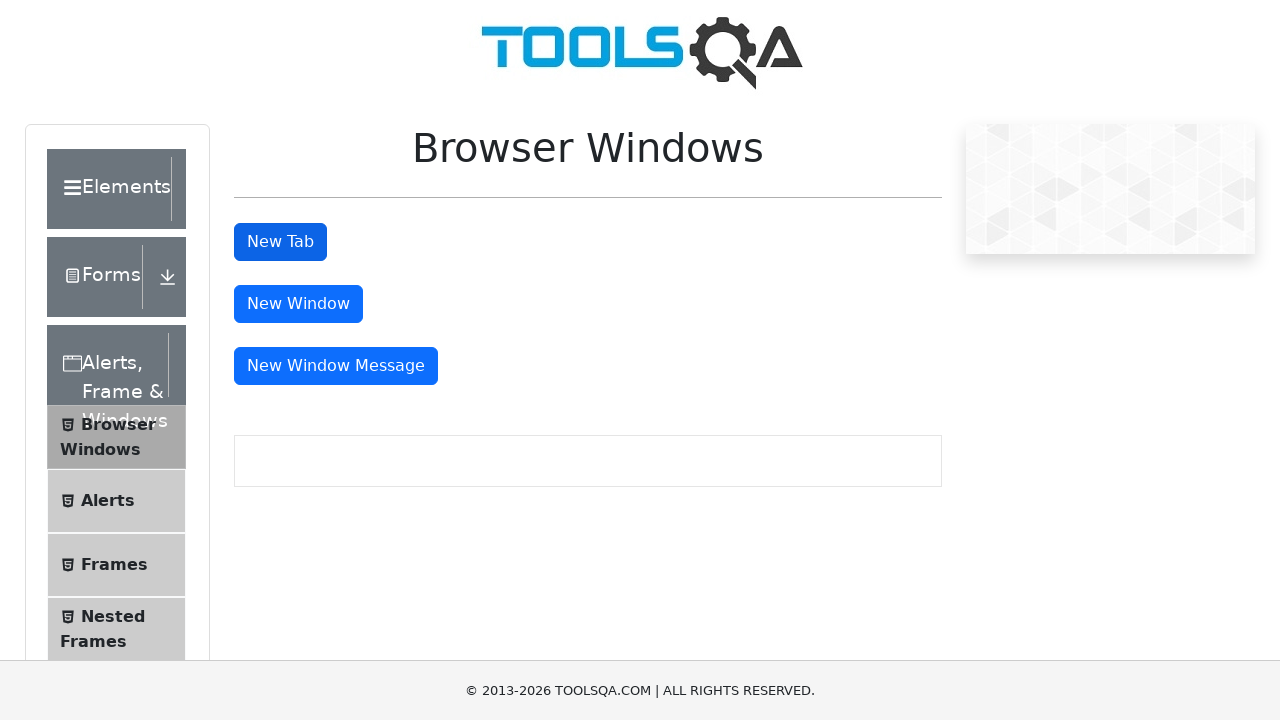

Clicked button to open new window at (298, 304) on #windowButton
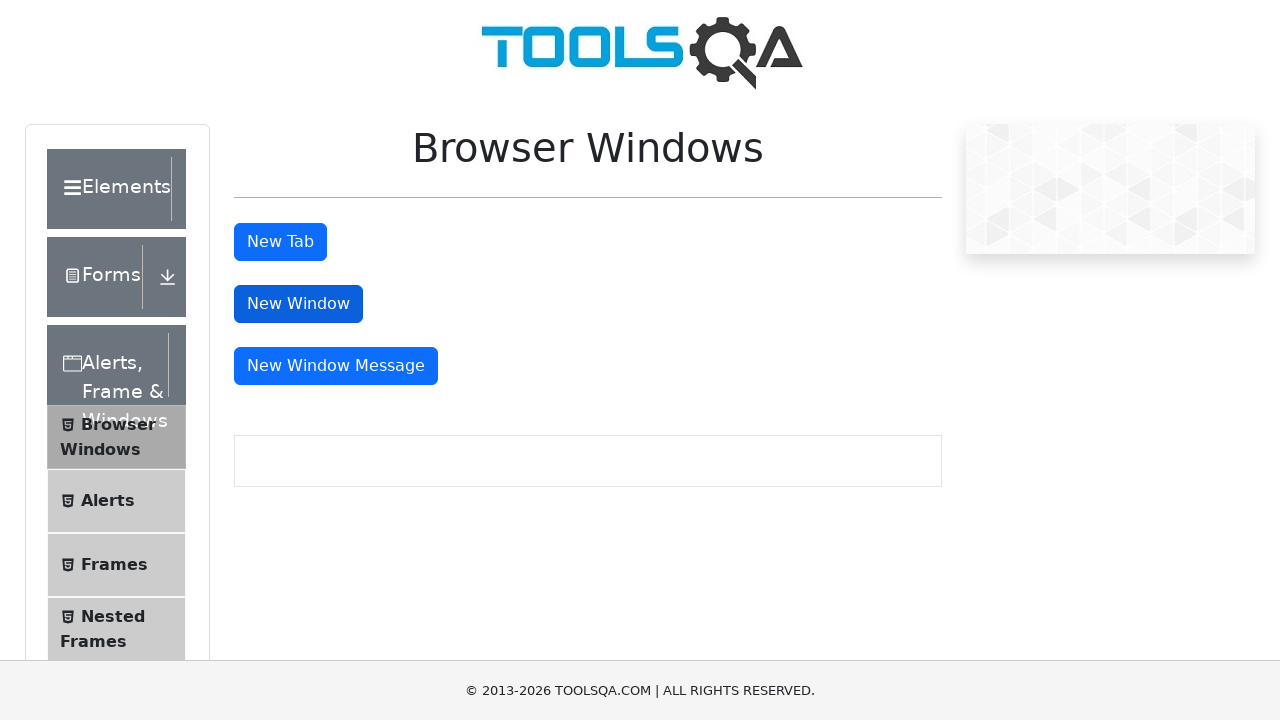

Clicked button to open new window with message at (336, 366) on #messageWindowButton
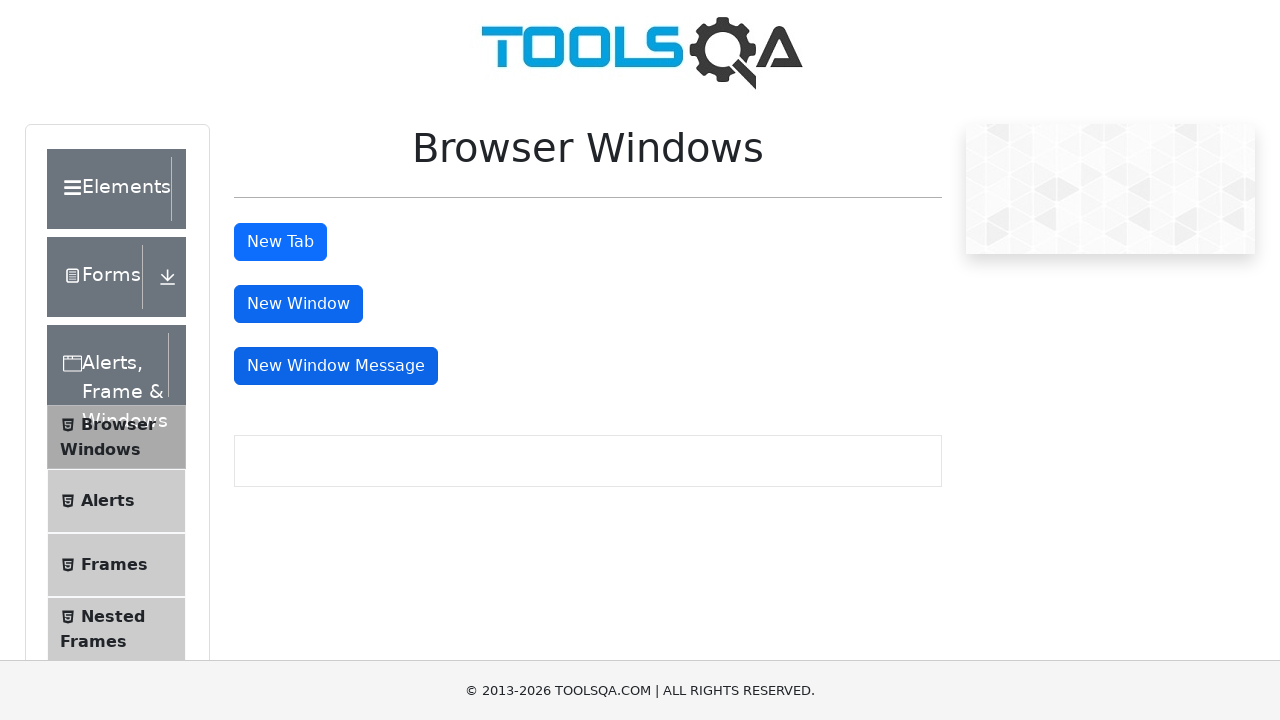

Waited 2 seconds for all windows to open
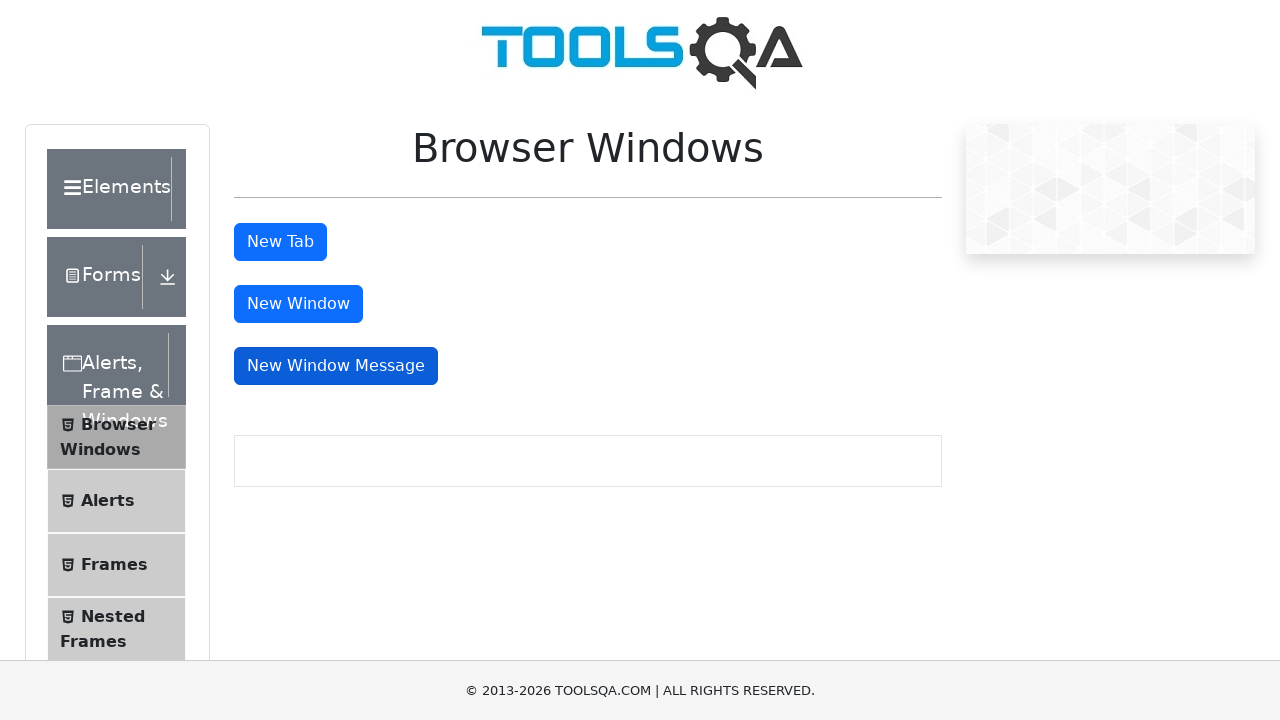

Retrieved all pages from context - Total window count: 4
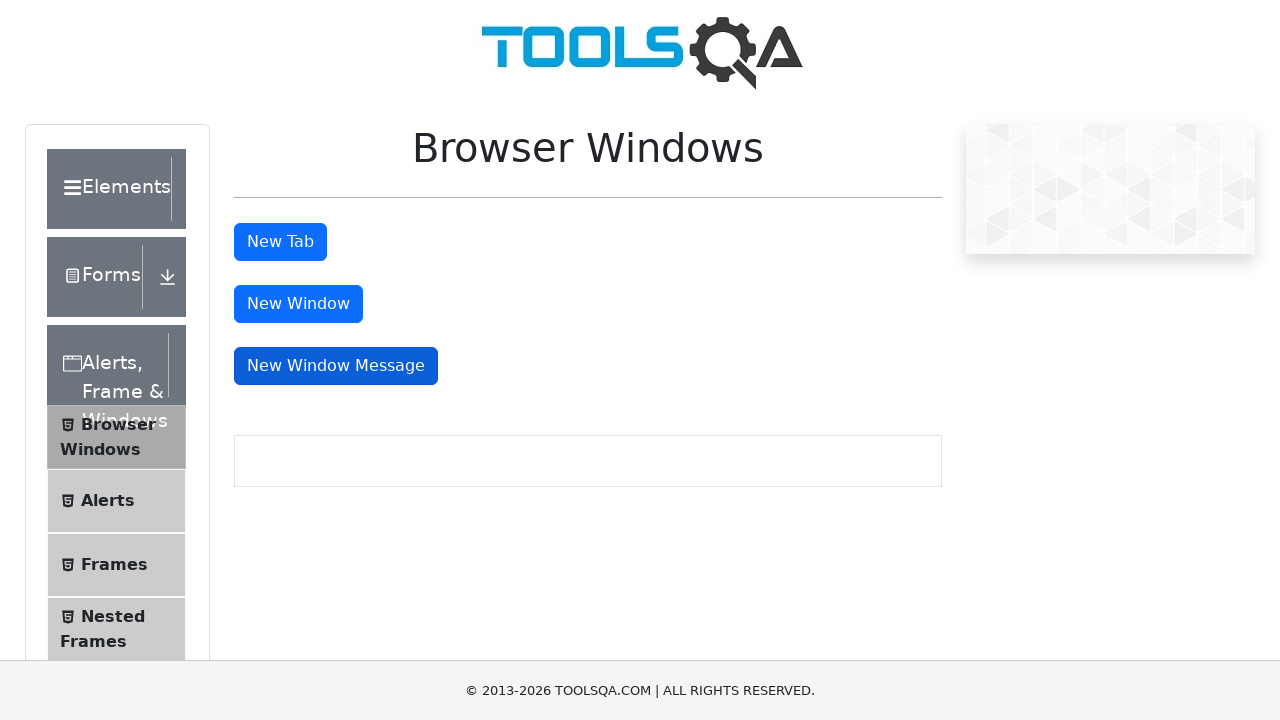

Switched to window 0
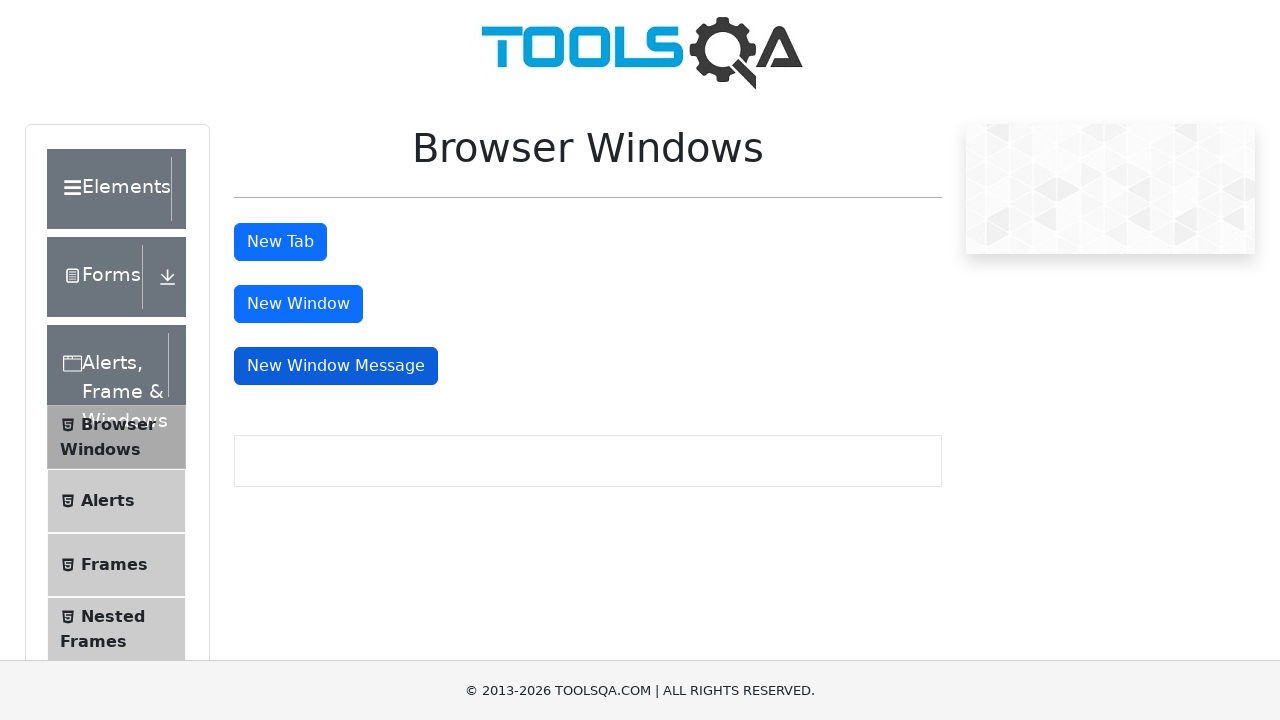

Retrieved title from window 0: demosite
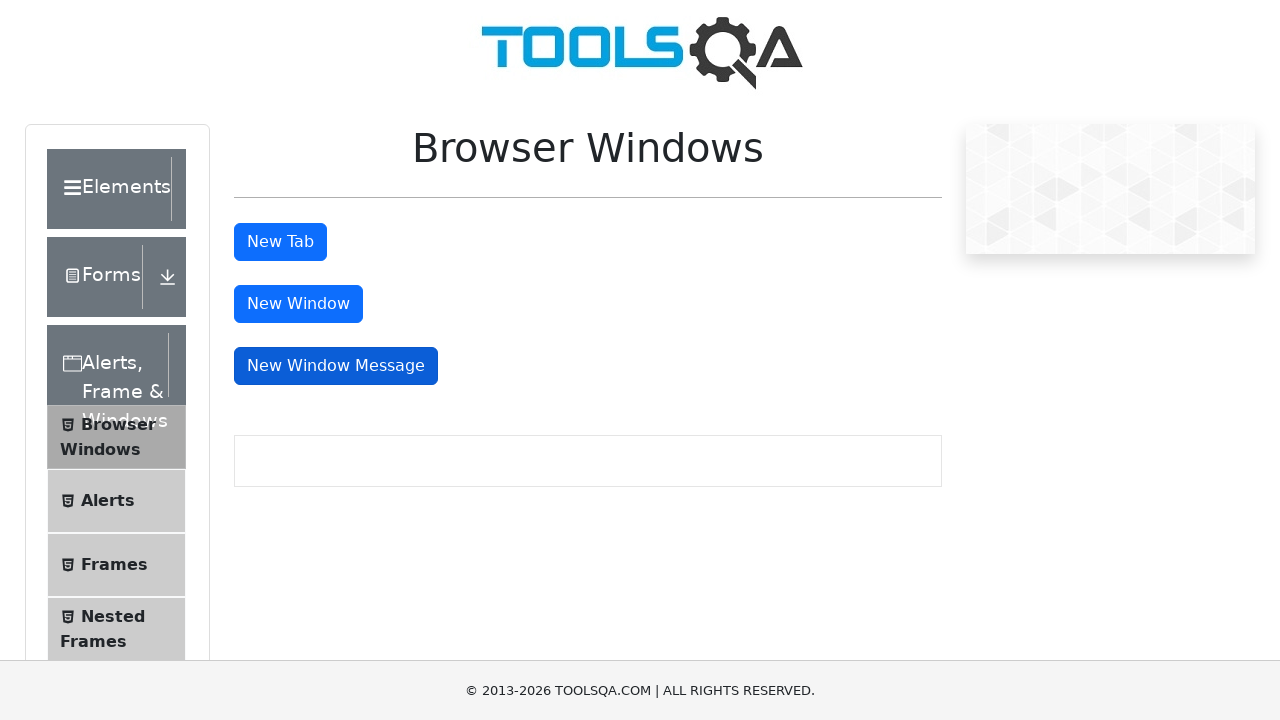

Switched to window 1
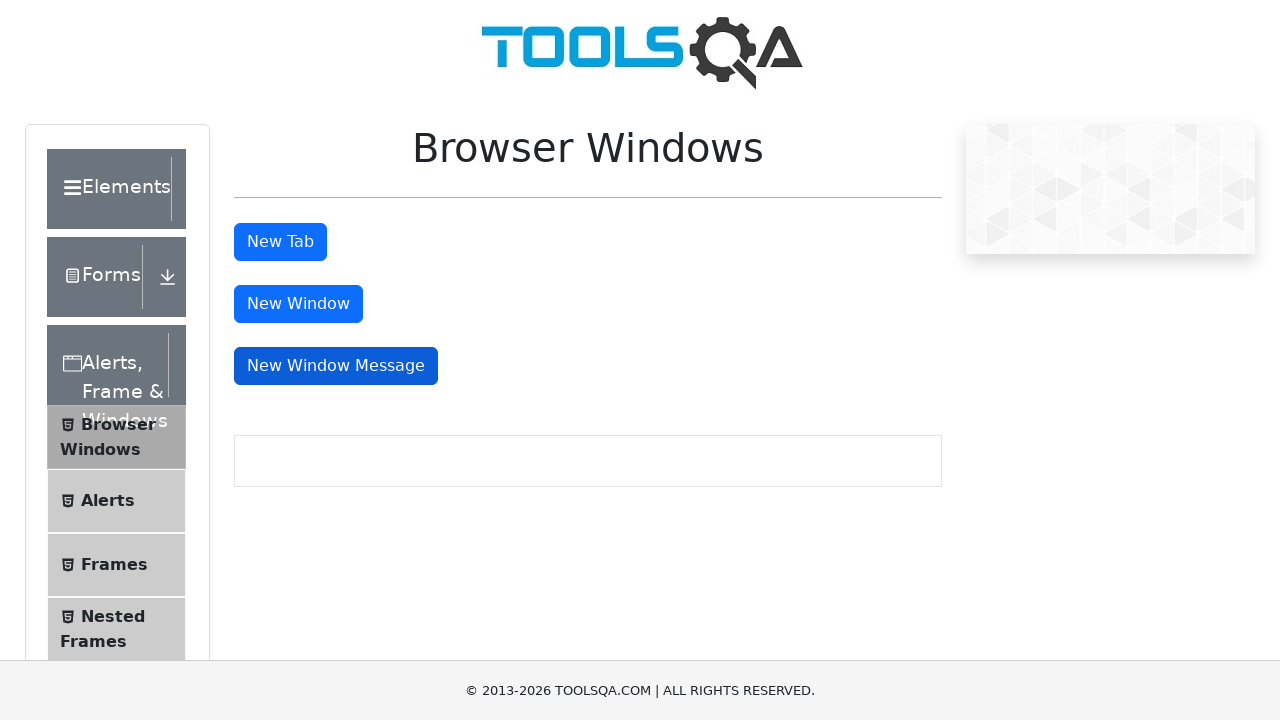

Retrieved title from window 1: 
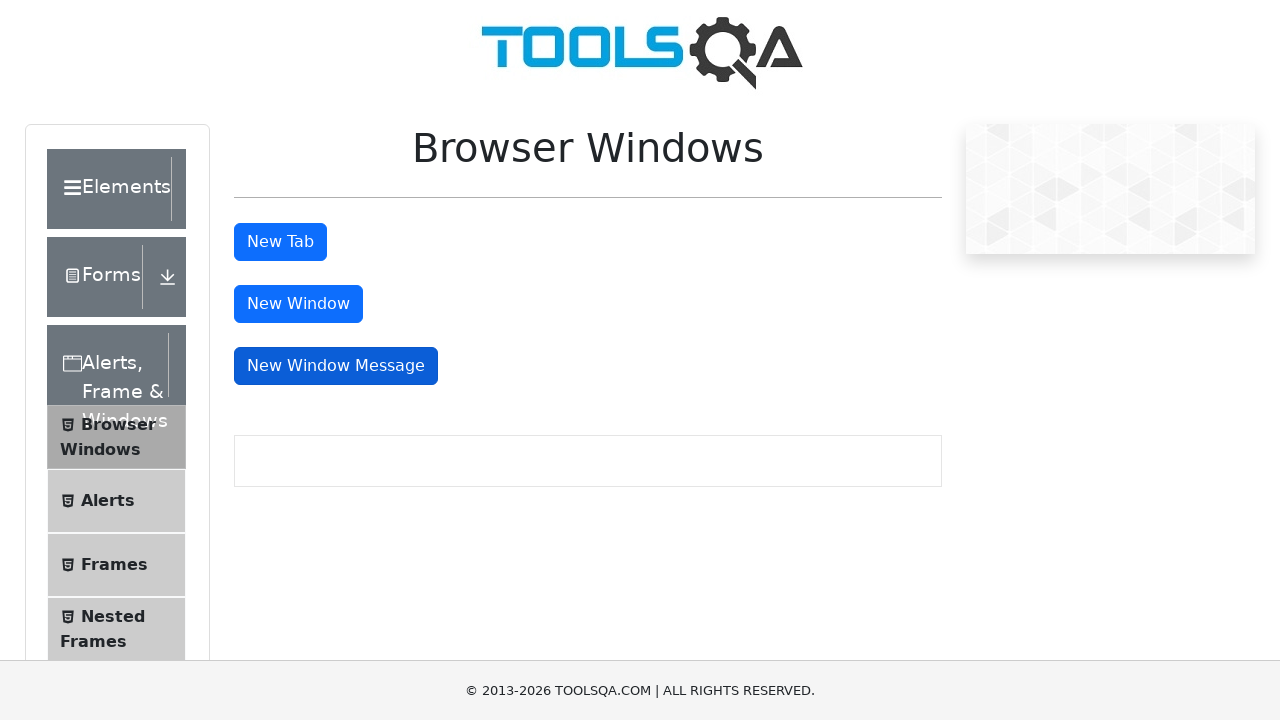

Switched to window 2
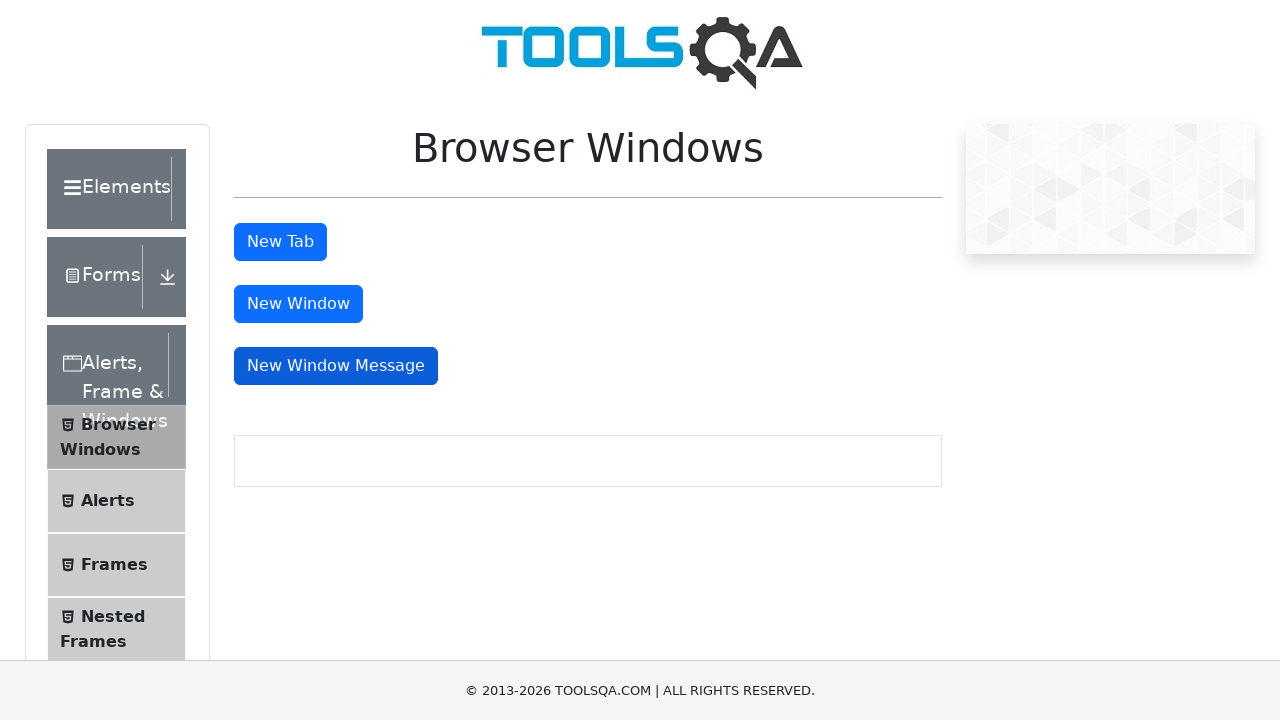

Retrieved title from window 2: 
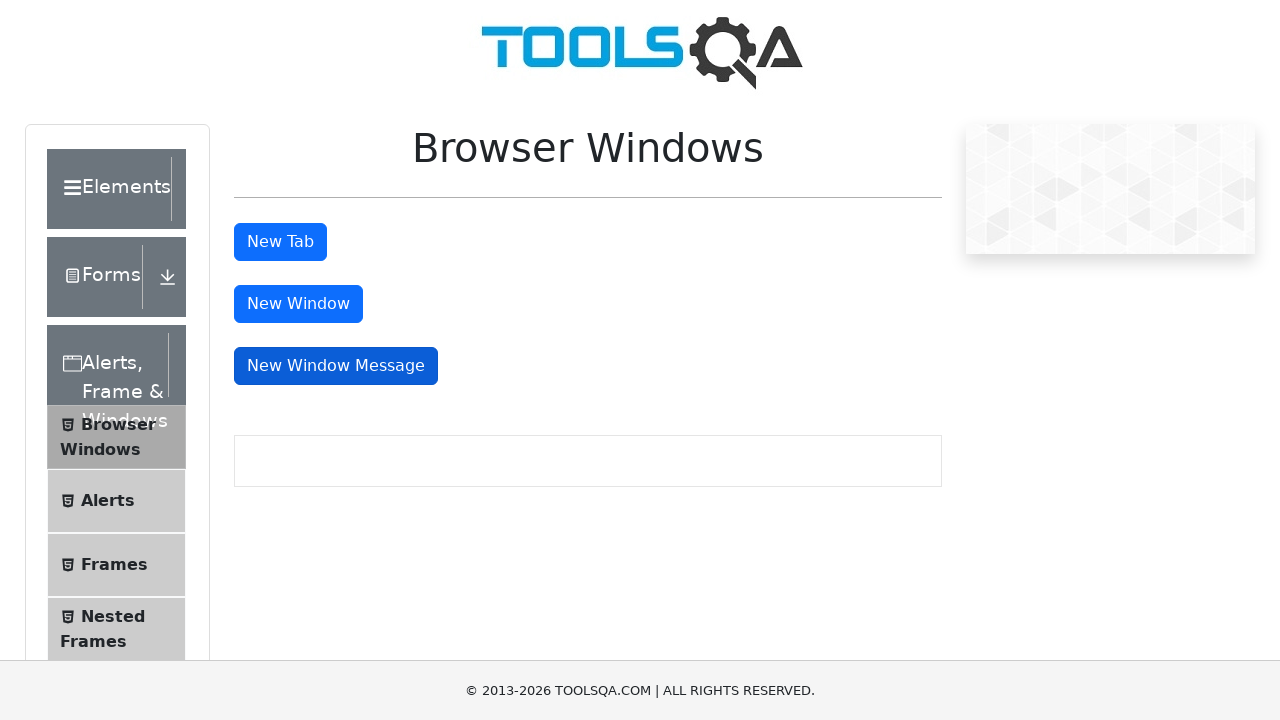

Switched to window 3
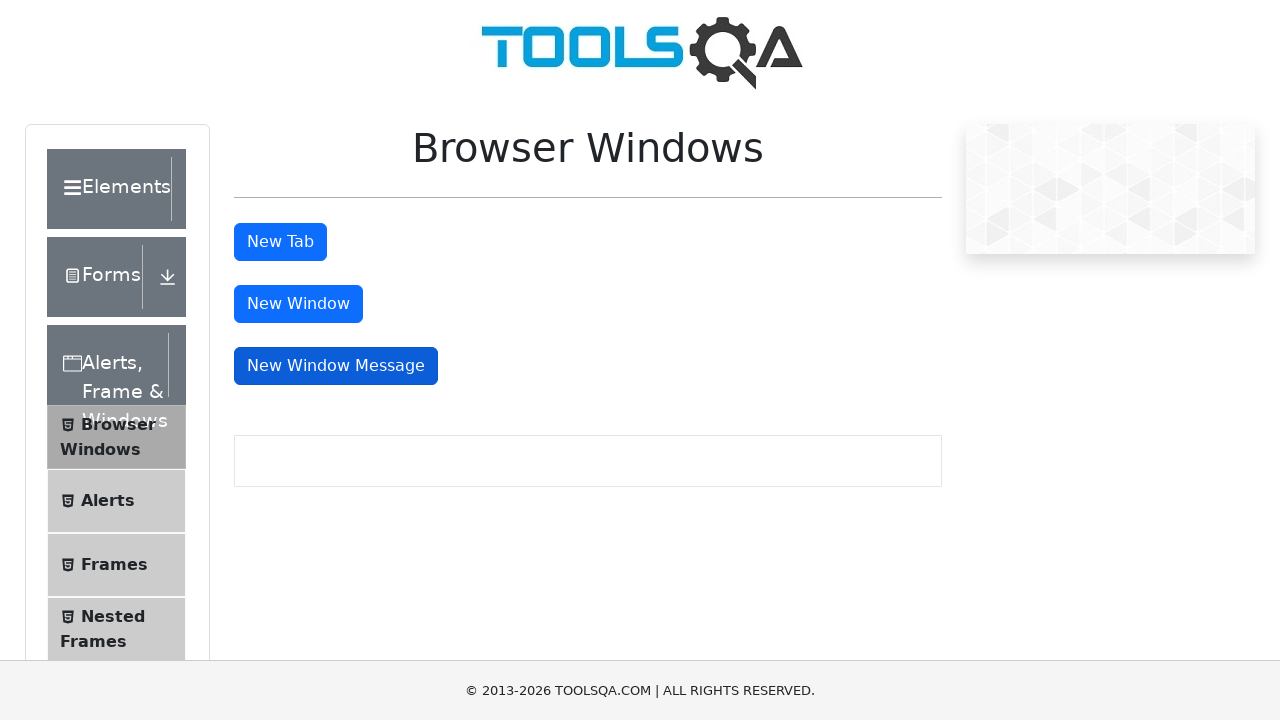

Retrieved title from window 3: 
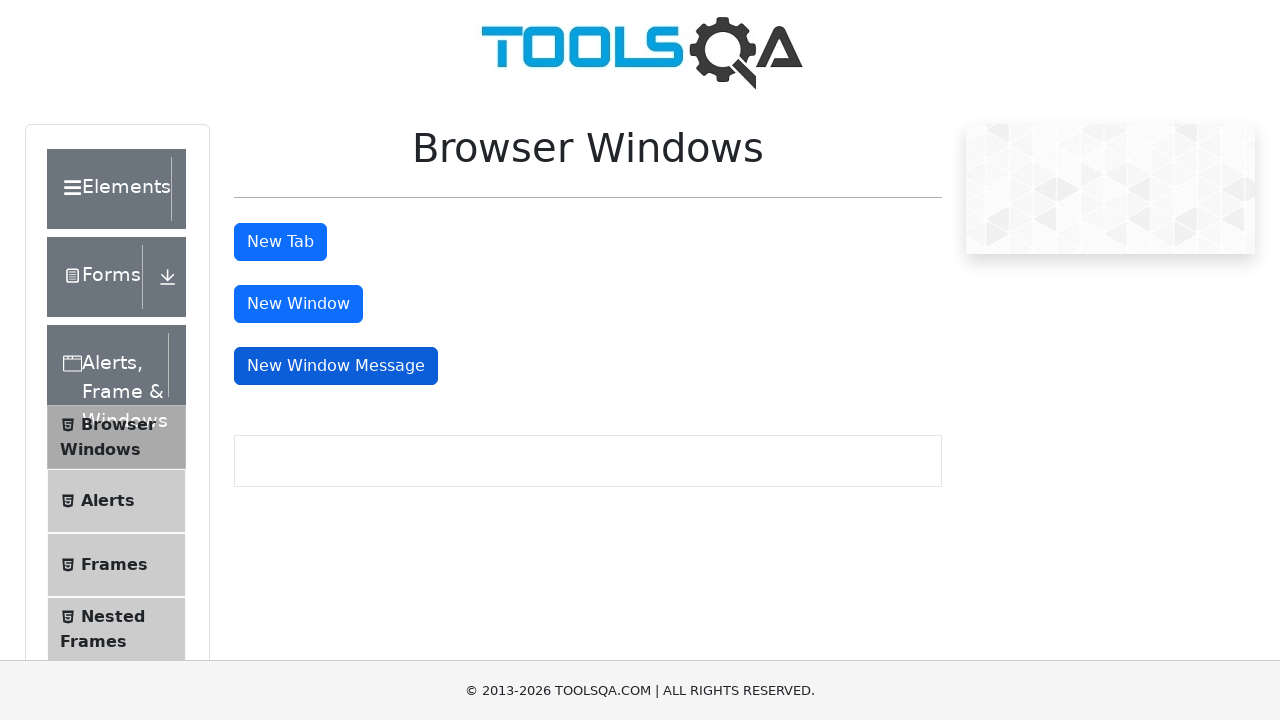

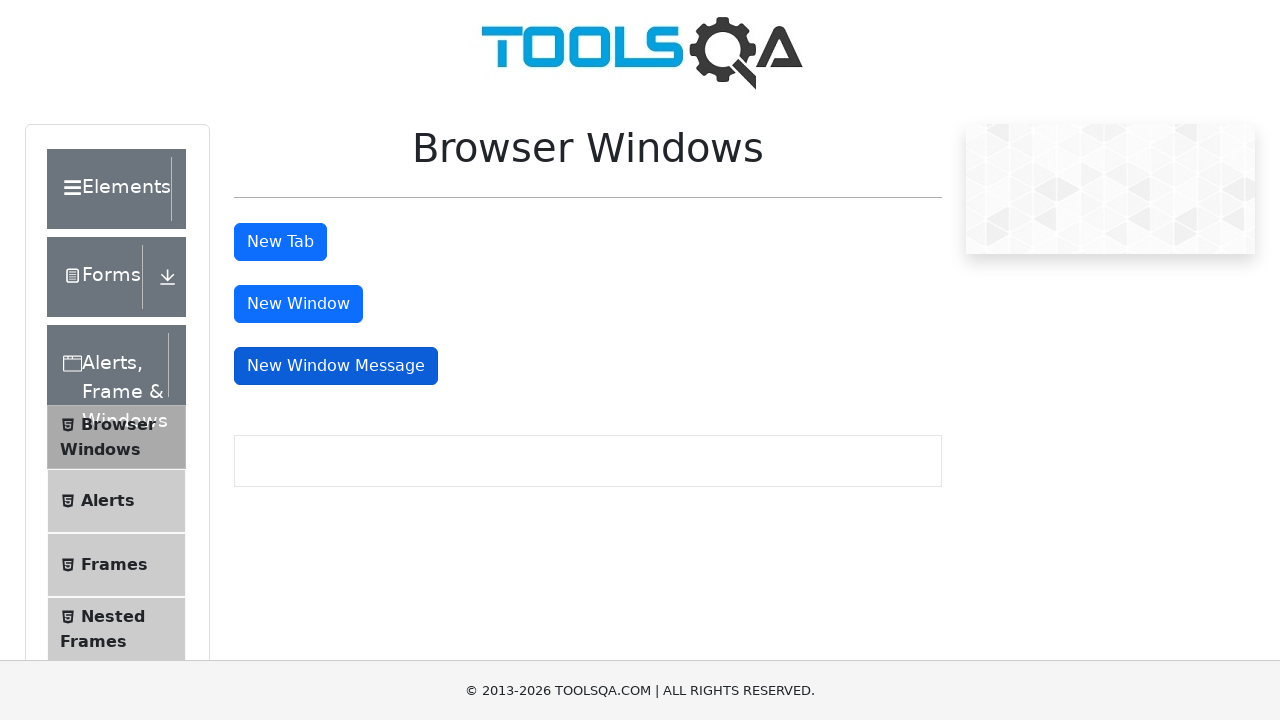